Tests clicking on the Send Mail & Packages link on USPS homepage and verifies navigation

Starting URL: https://www.usps.com/

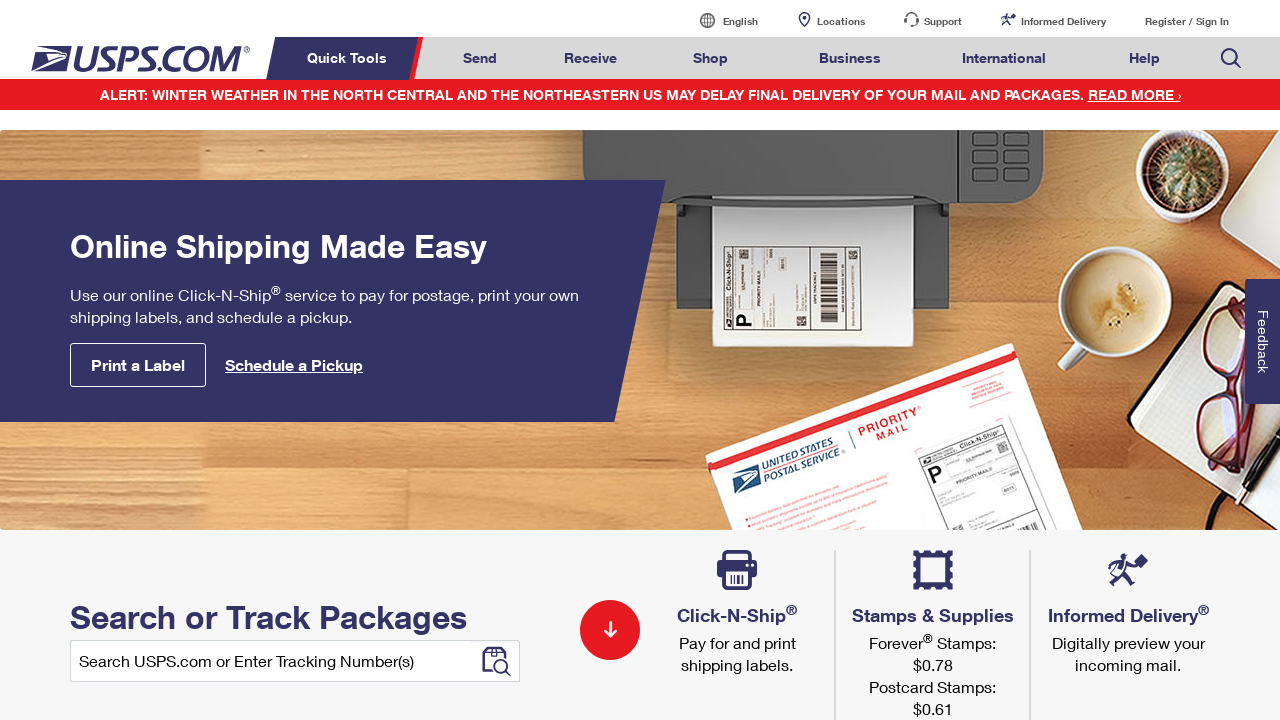

Clicked on Send Mail & Packages link at (480, 58) on a#mail-ship-width
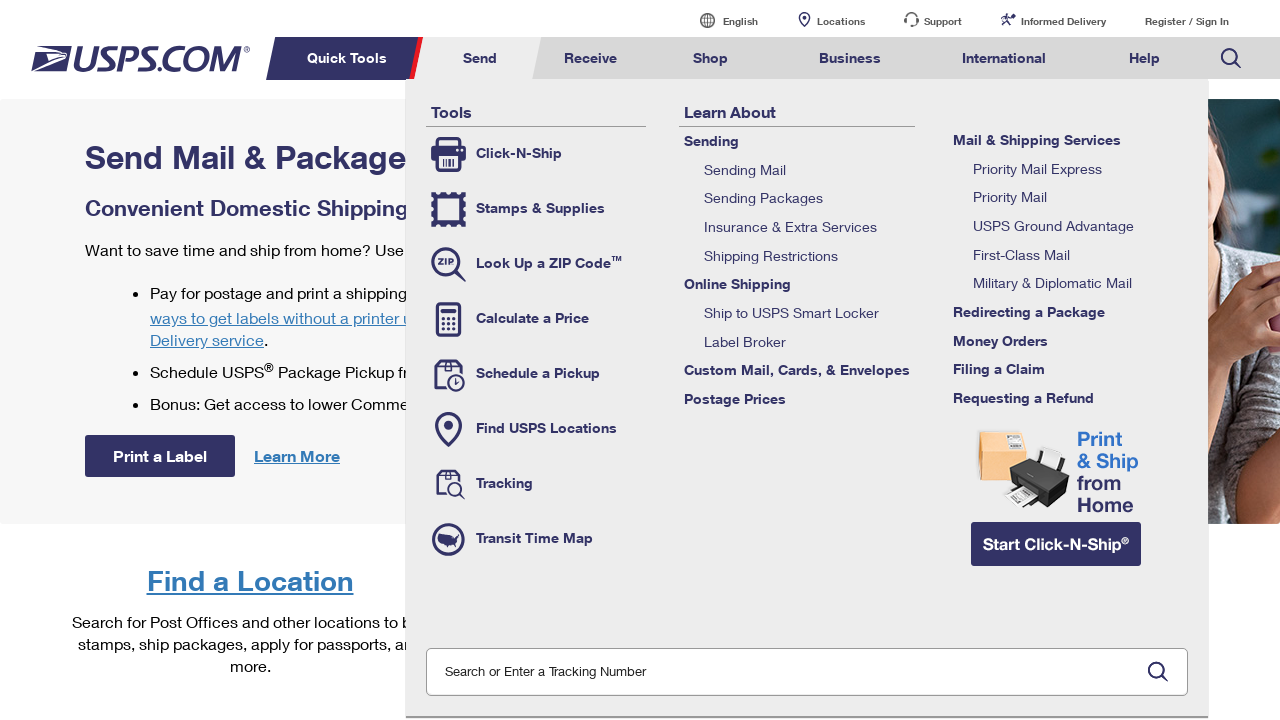

Waited for page to fully load
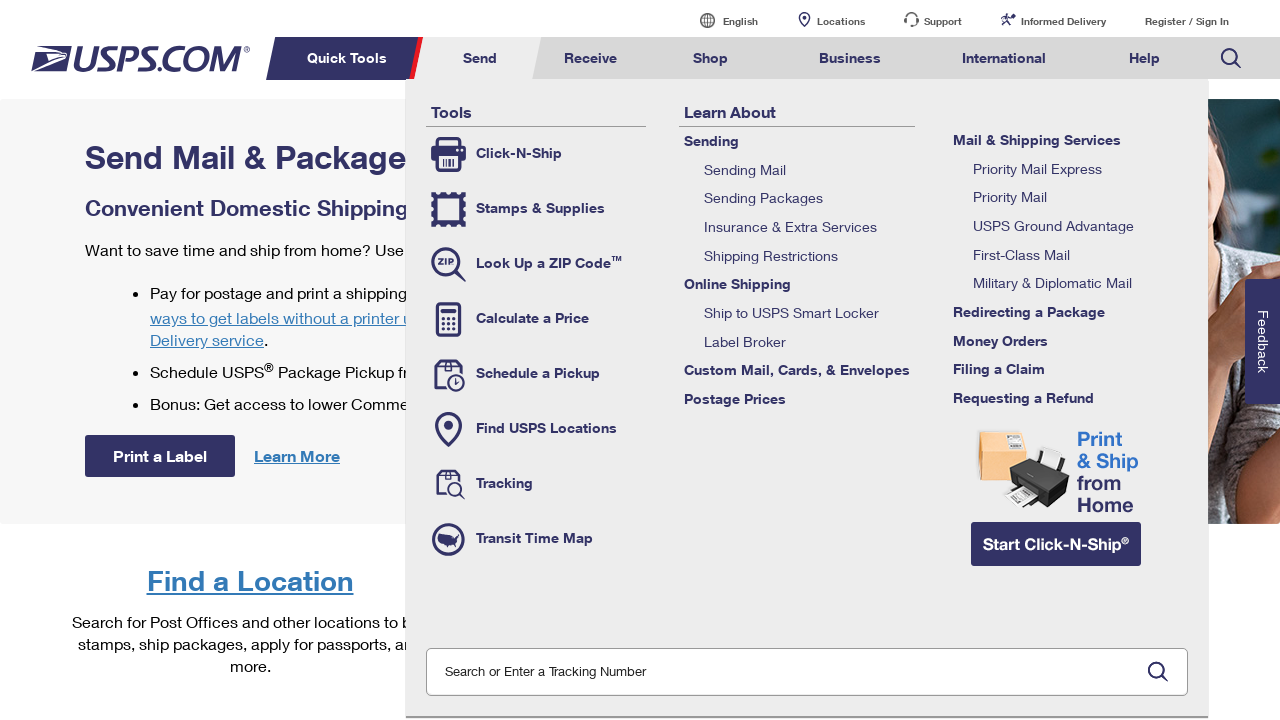

Verified page title is 'Send Mail & Packages | USPS'
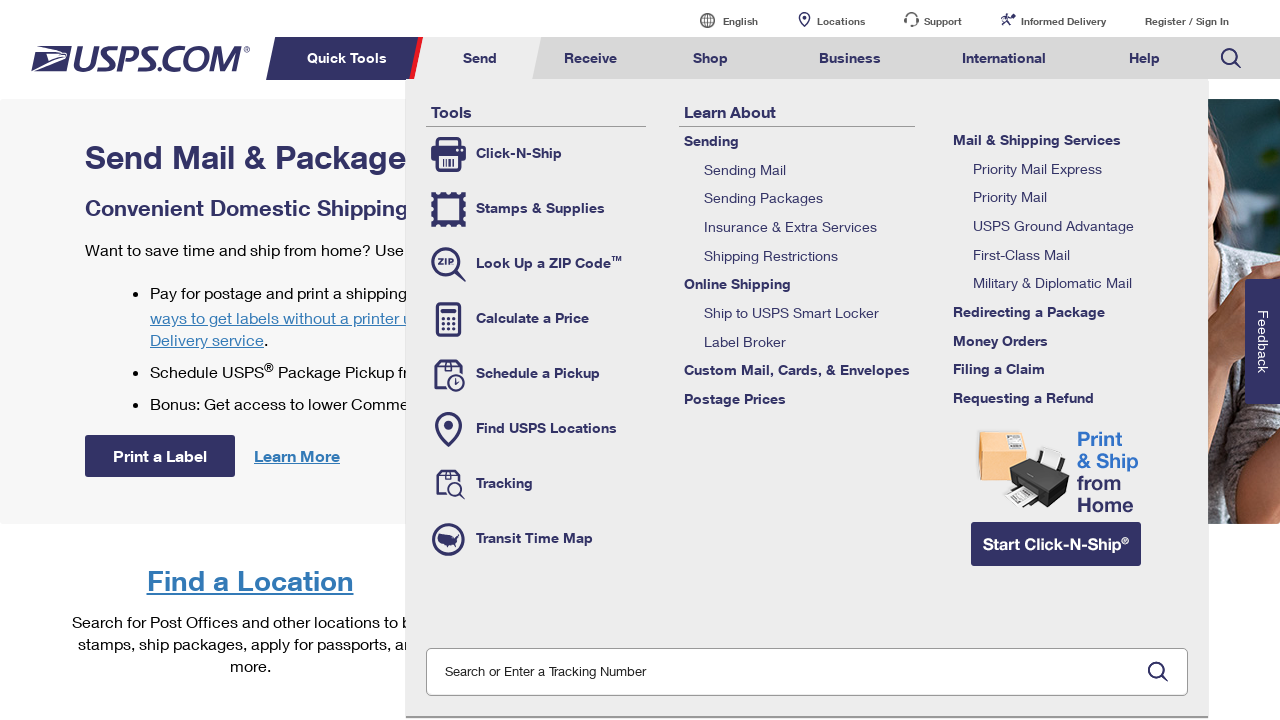

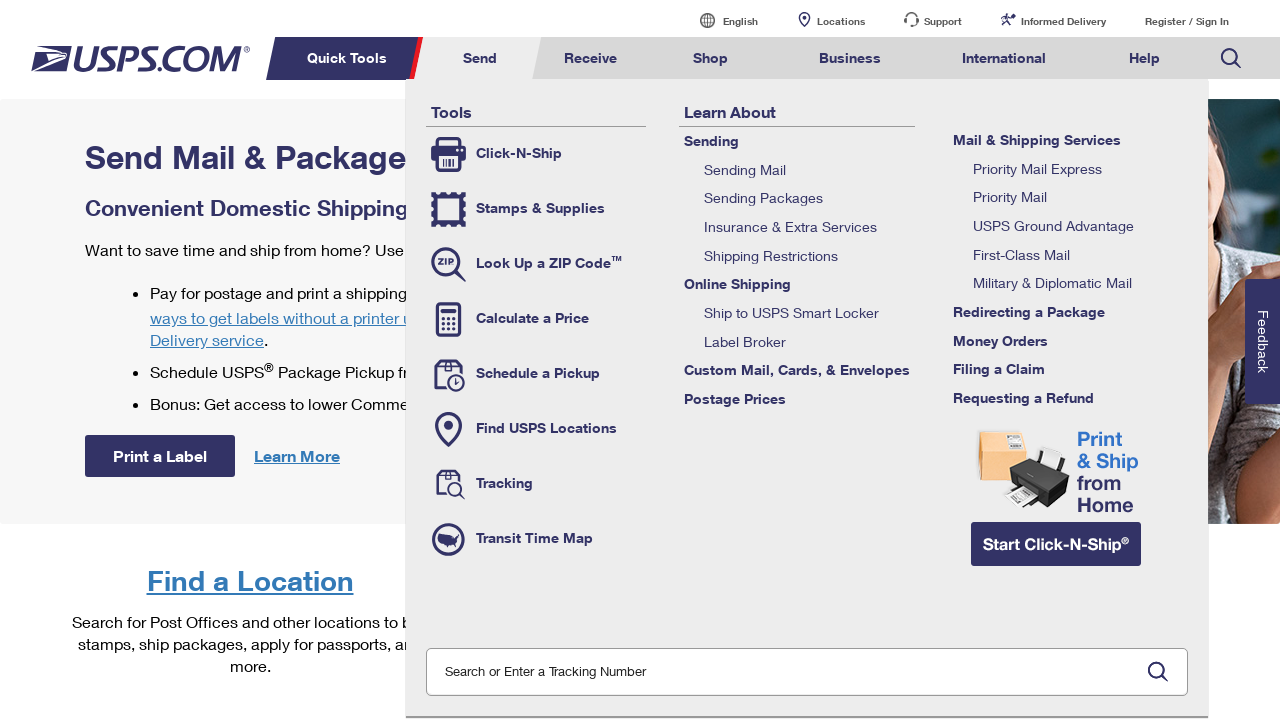